Tests the broken link feature on DemoQA by scrolling to the "Click Here for Broken Link" element and clicking it to verify it is clickable.

Starting URL: https://demoqa.com/broken

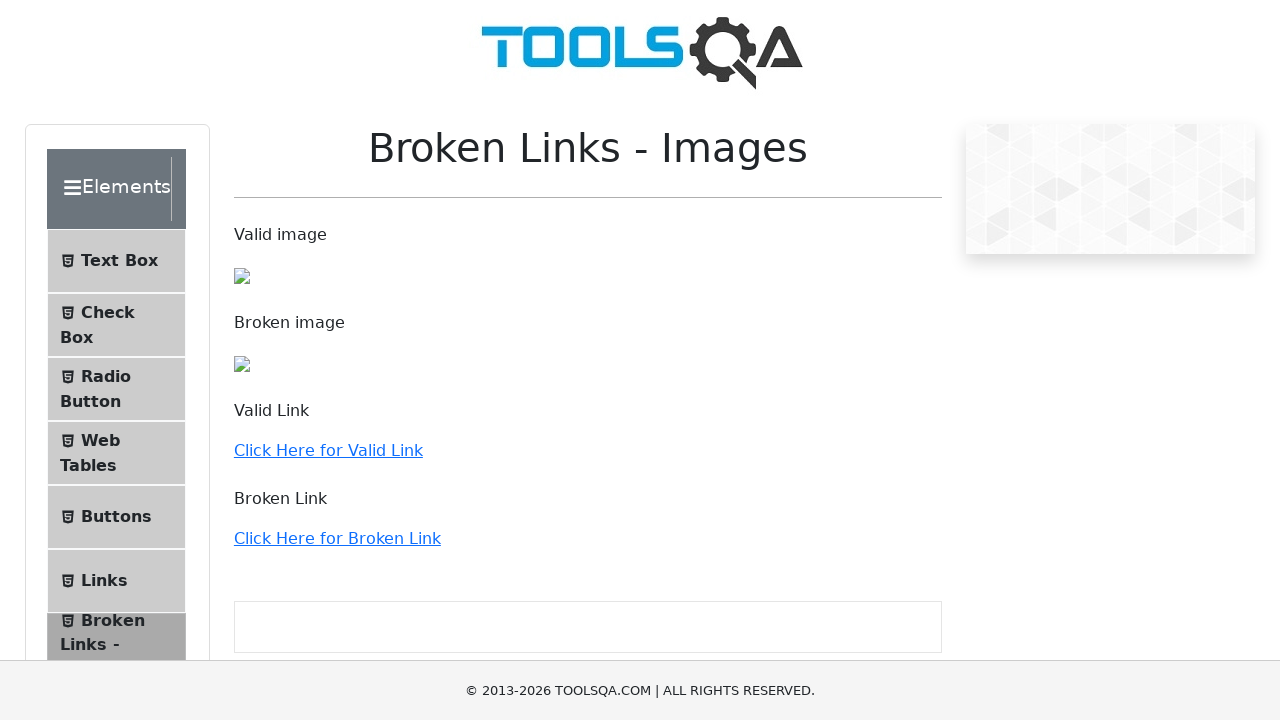

Located the 'Click Here for Broken Link' element
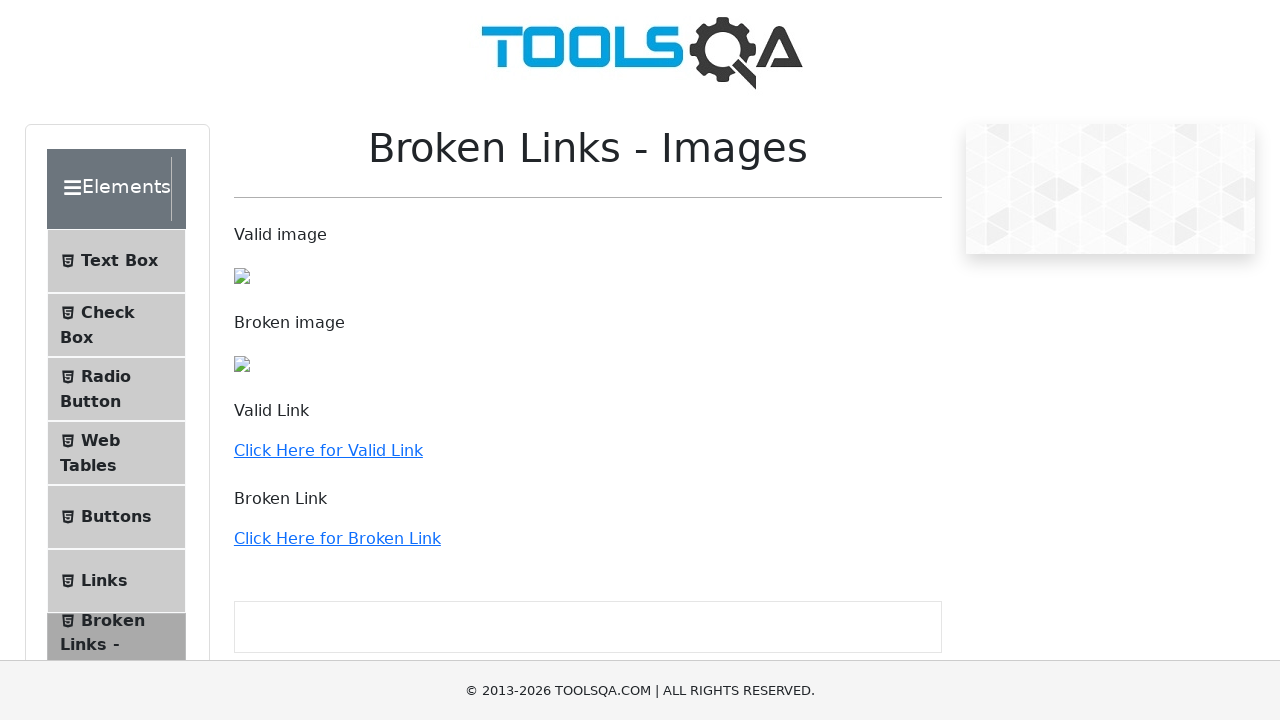

Scrolled the broken link element into view
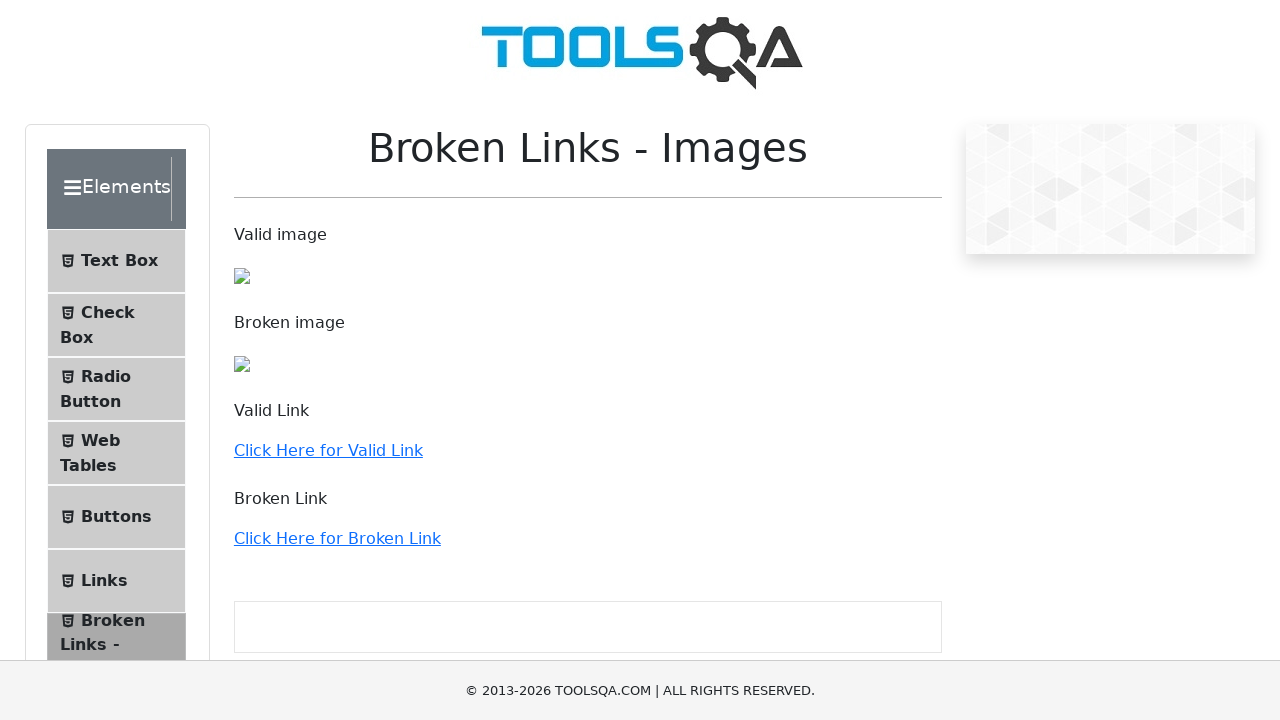

Clicked the broken link element at (337, 538) on xpath=//a[text()='Click Here for Broken Link']
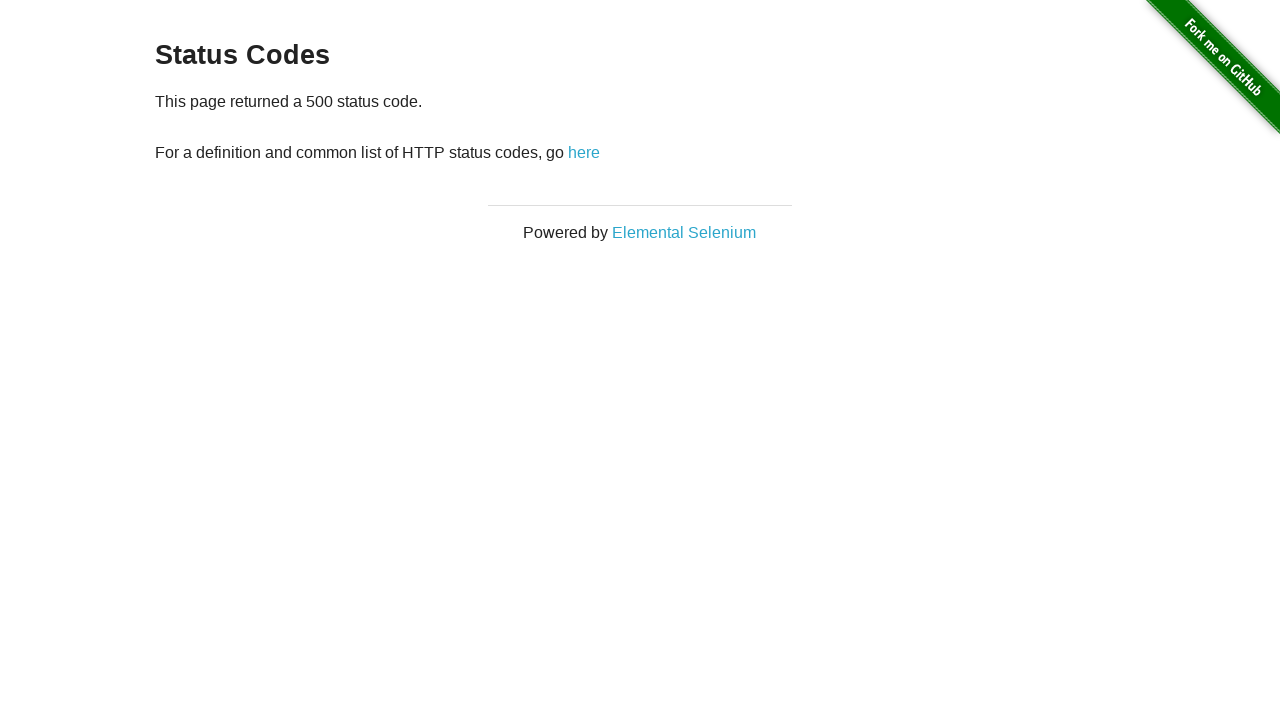

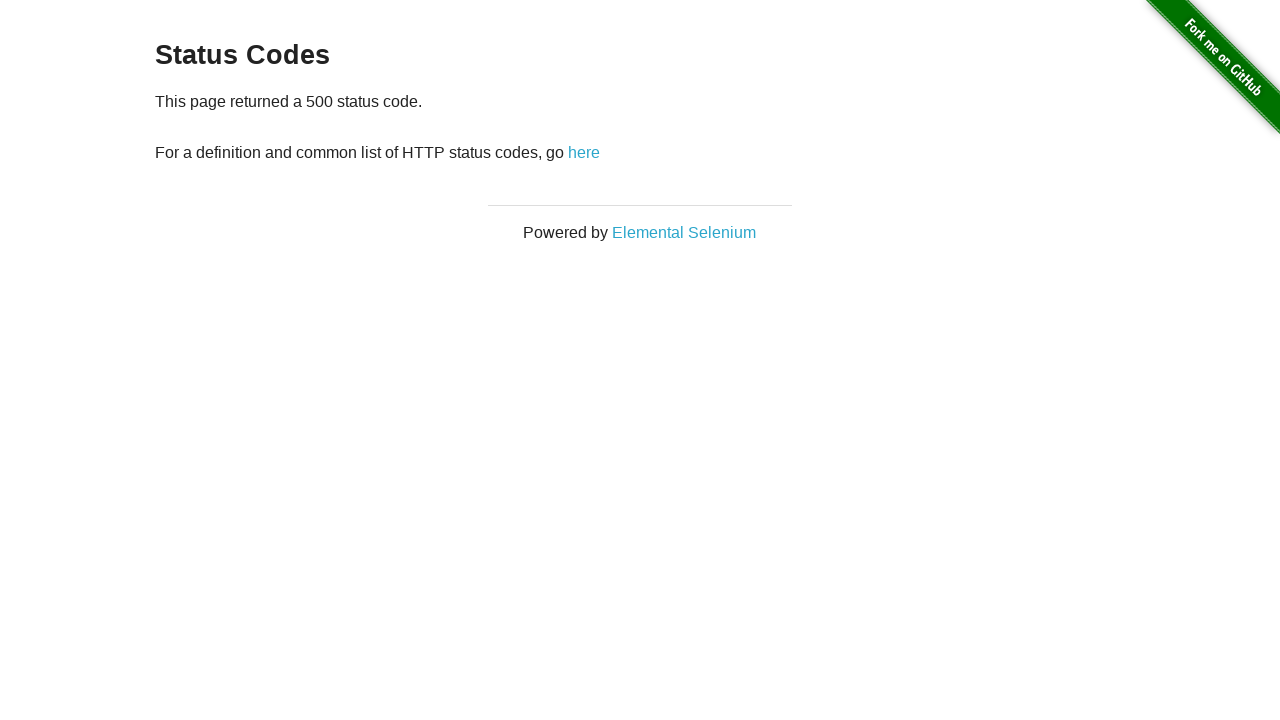